Validates the Home button in the navigation menu by clicking on it

Starting URL: https://salinaka-ecommerce.web.app/

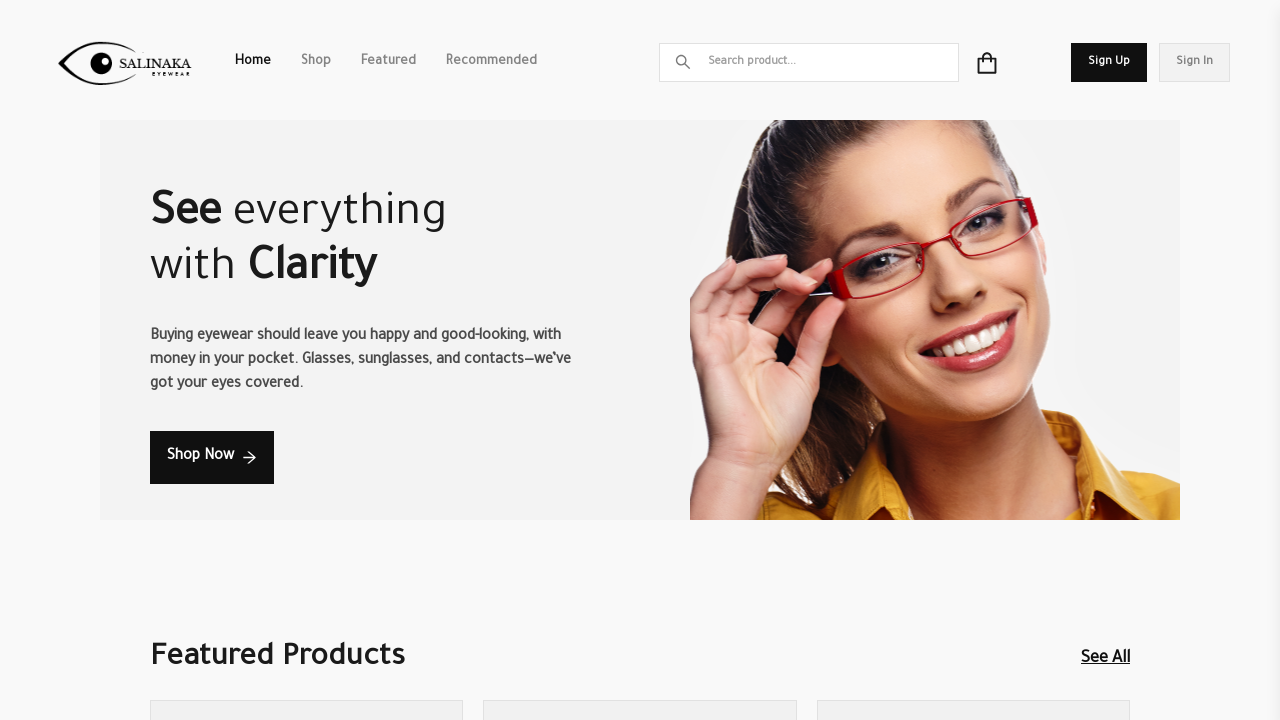

Clicked on the active home navigation menu item at (253, 62) on .navigation-menu-active
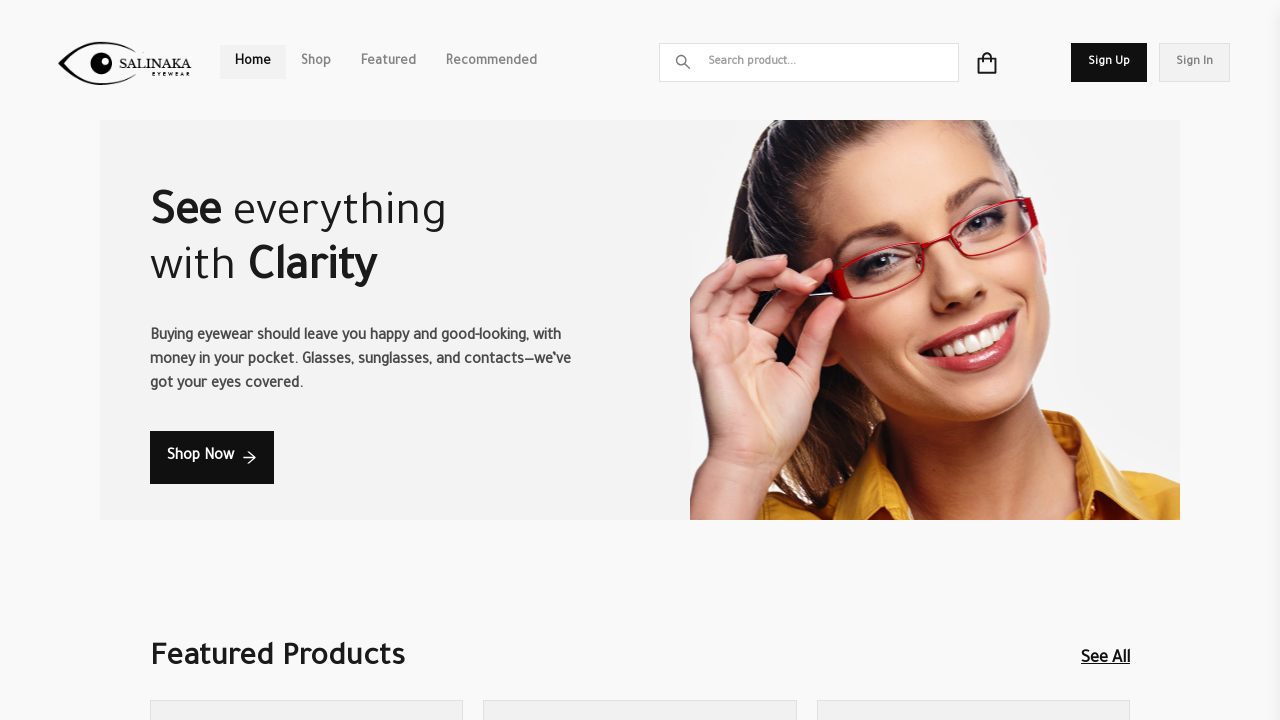

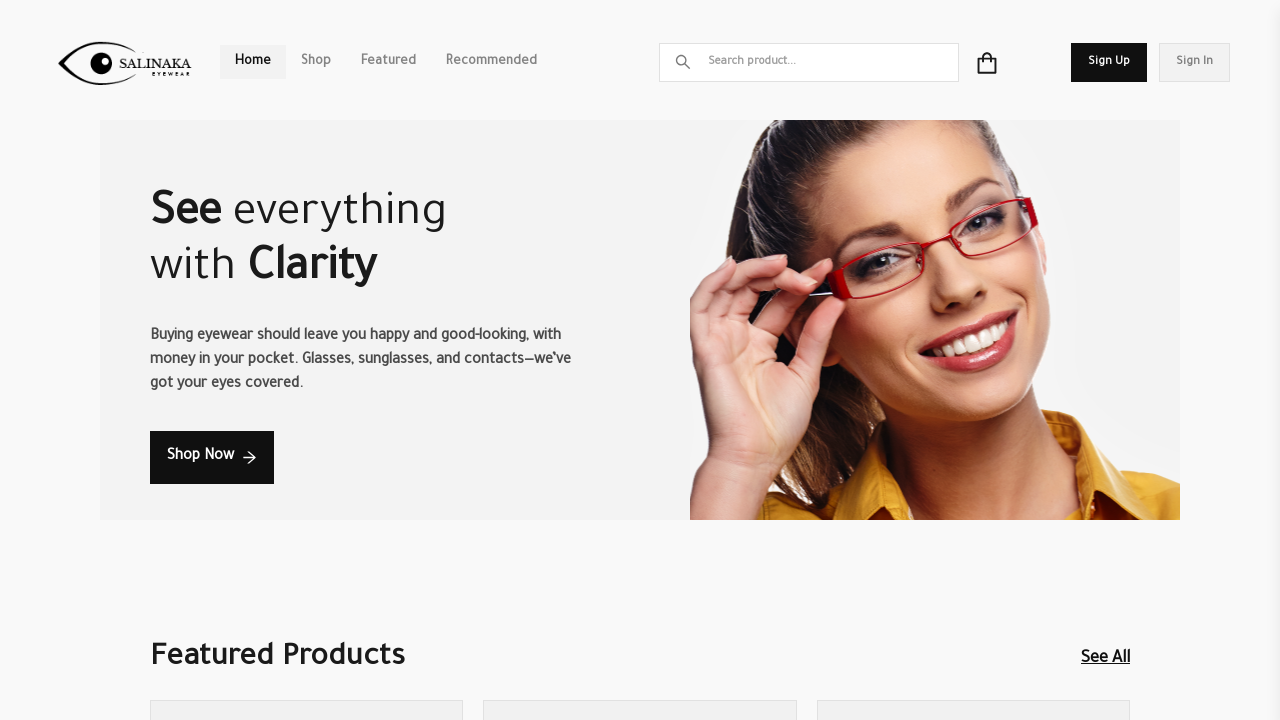